Verifies that the OrangeHRM logo/branding image is displayed on the login page. This tests the visibility of the company logo on a publicly accessible login page.

Starting URL: https://opensource-demo.orangehrmlive.com/web/index.php/auth/login

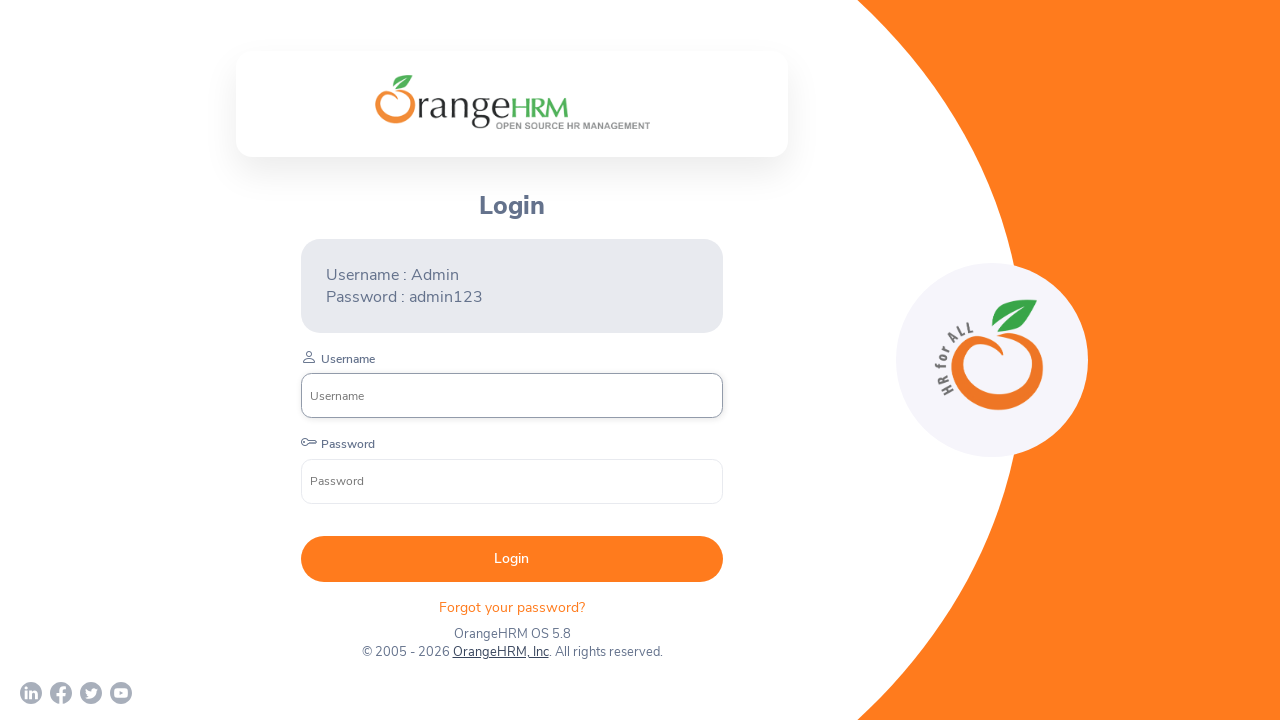

OrangeHRM logo element waited for and became visible on login page
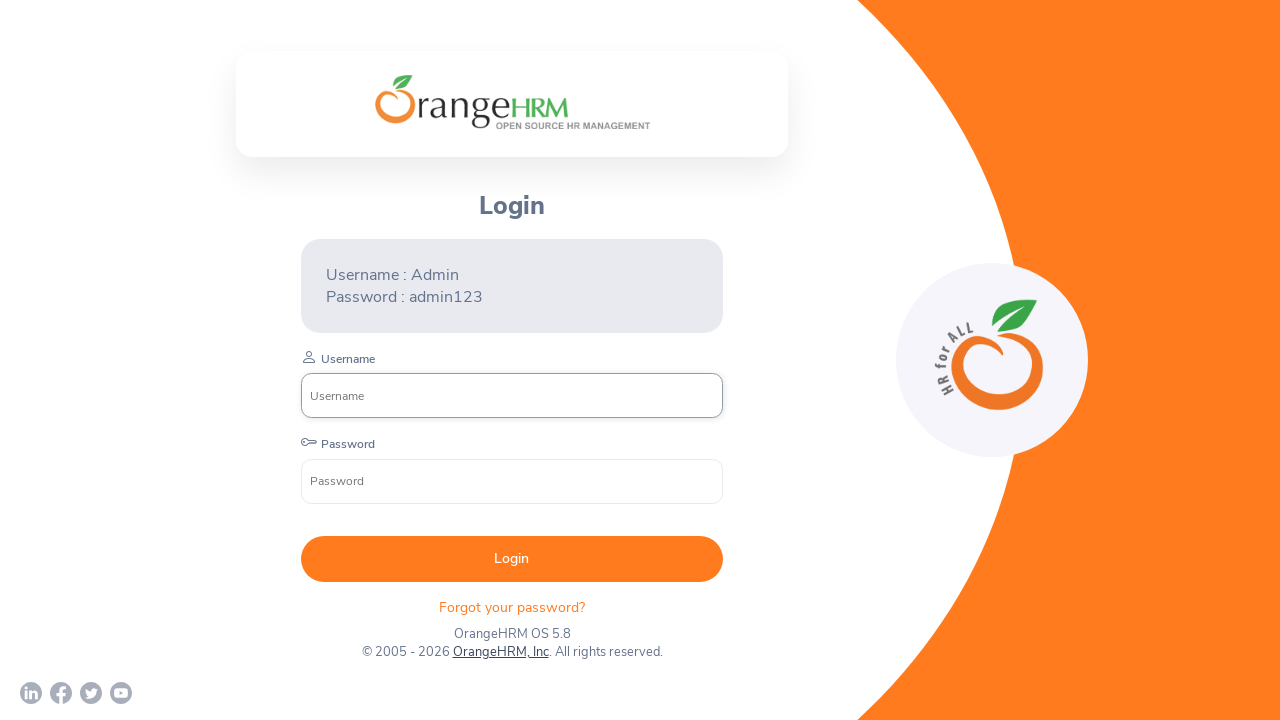

Verified OrangeHRM logo is visible on the login page
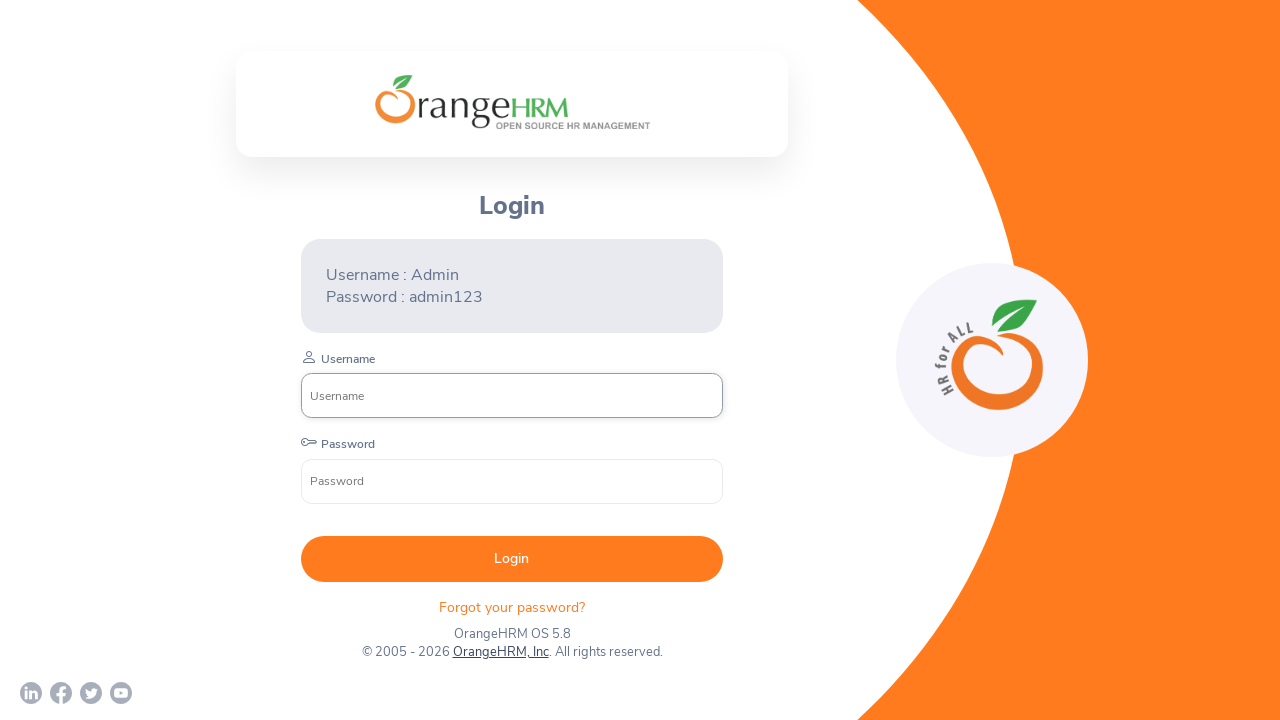

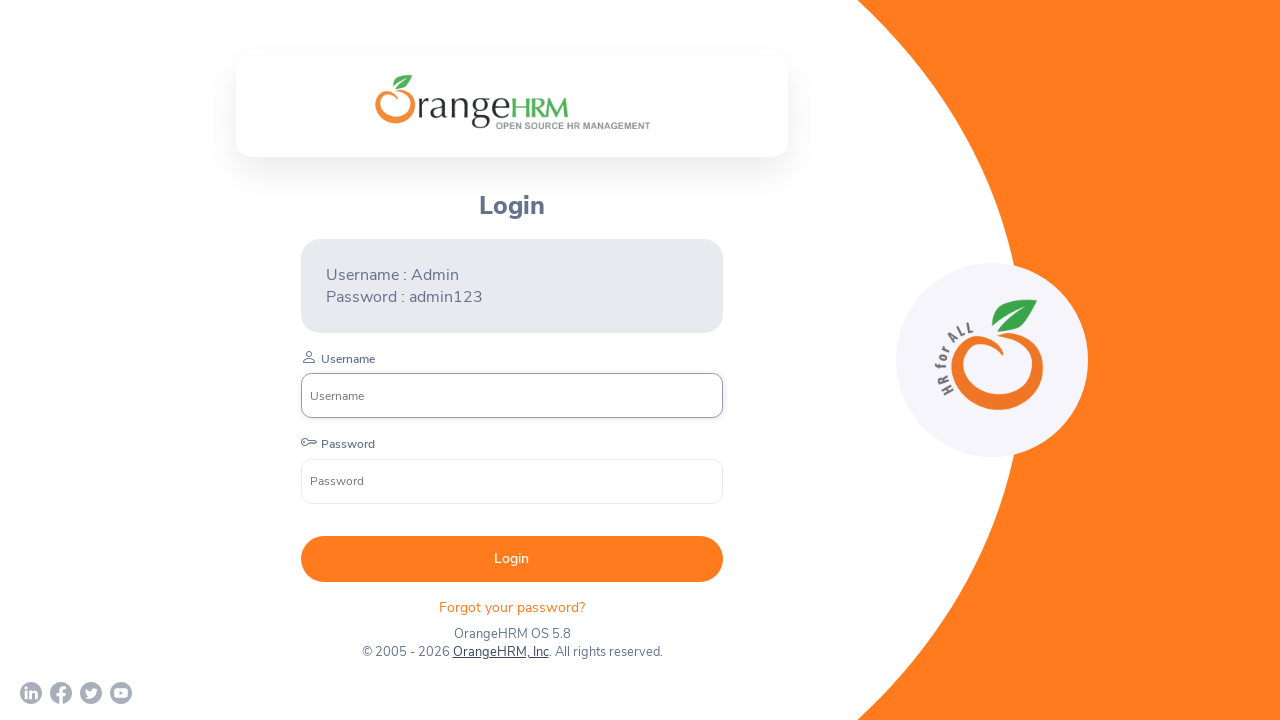